Tests window switching functionality by clicking a button that opens a new window, switching between windows, and closing the new window containing "Selenium" in its title

Starting URL: https://demo.automationtesting.in/Windows.html

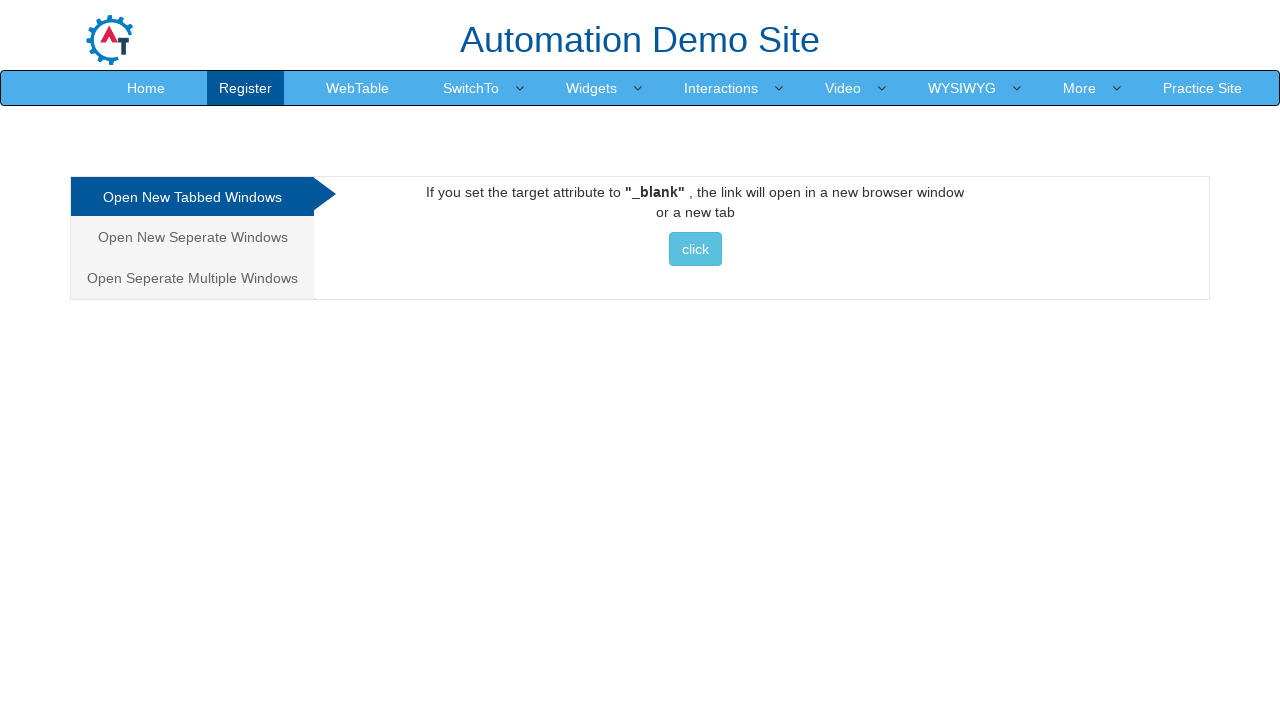

Clicked button to open new window at (695, 249) on xpath=//*[@id="Tabbed"]/a/button
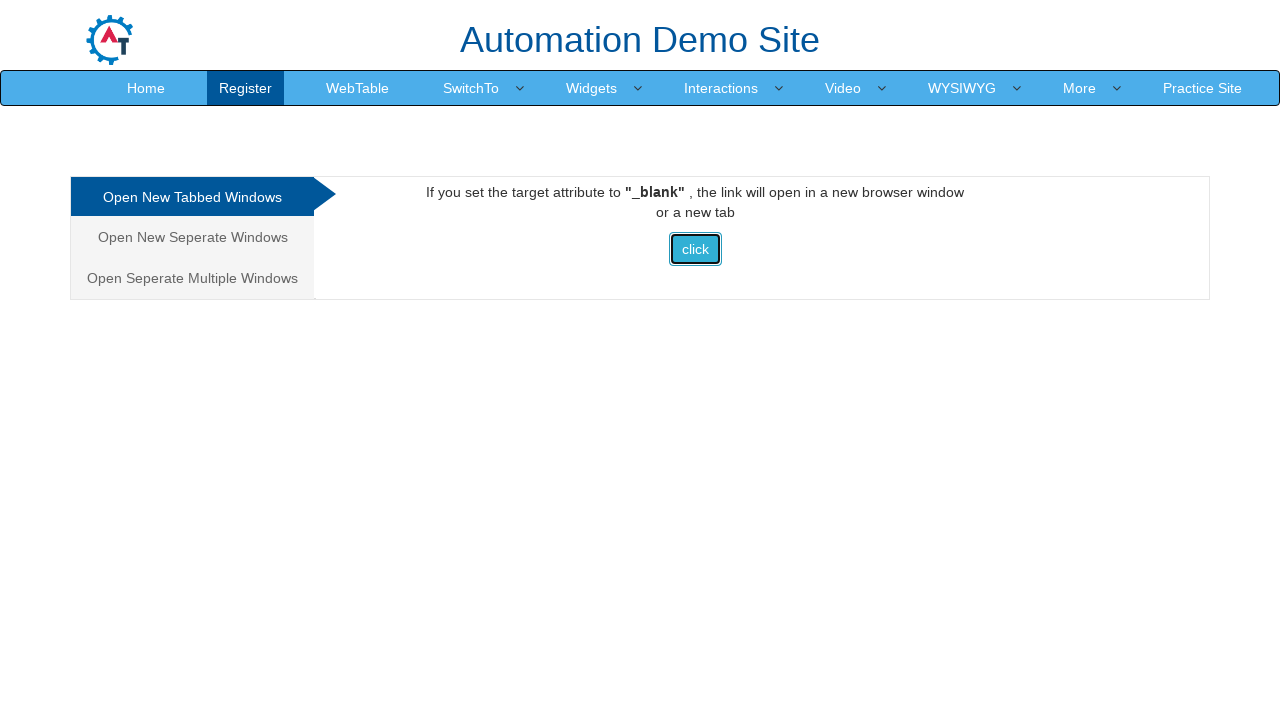

Retrieved original page title: Frames & windows
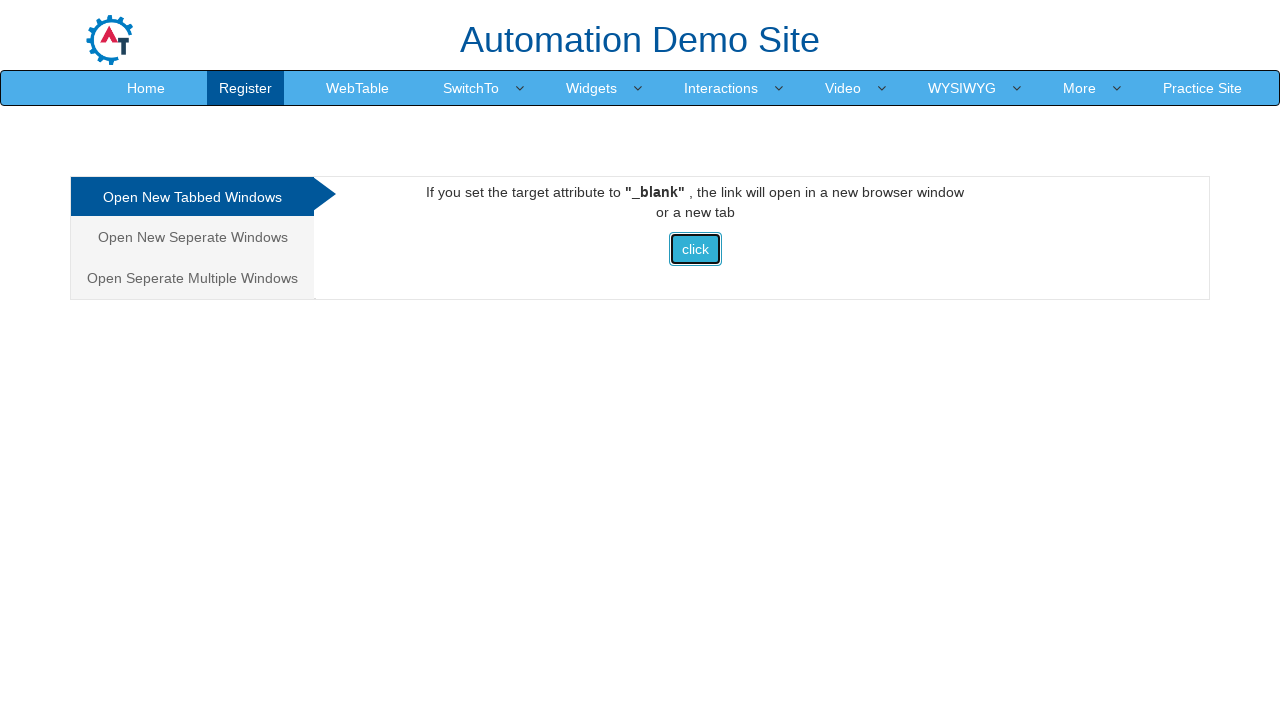

Retrieved list of all open pages
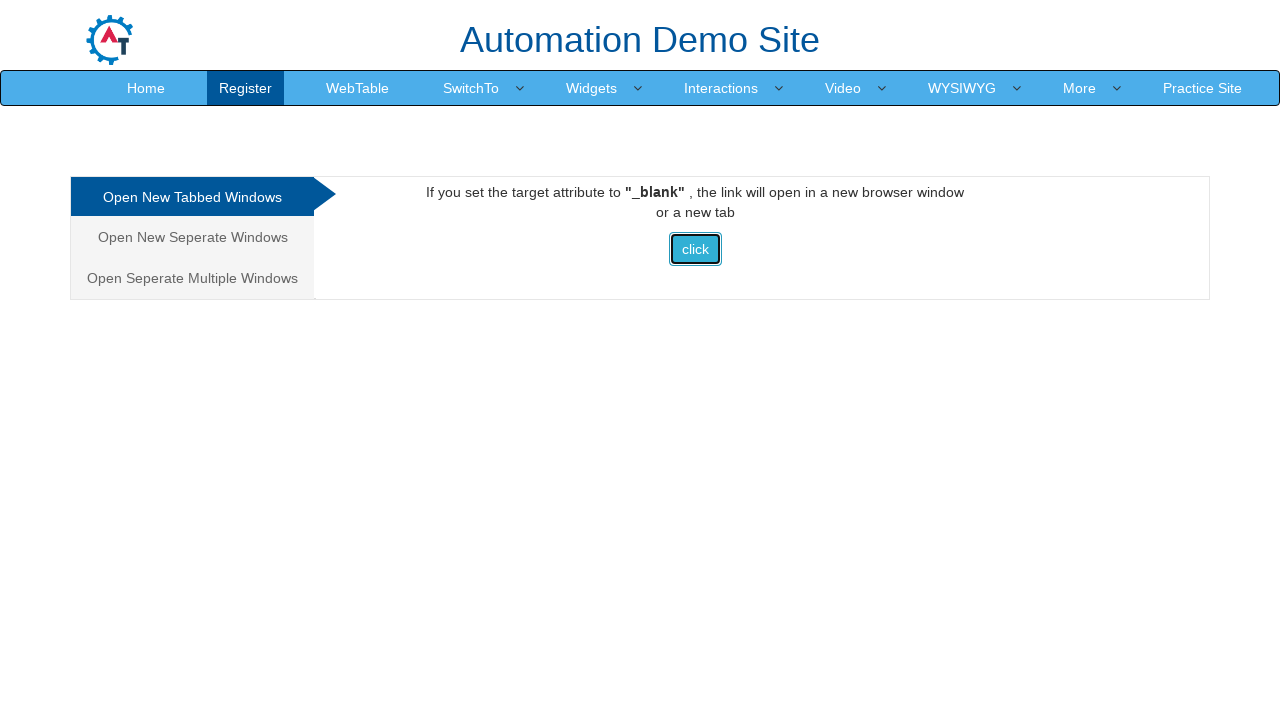

Retrieved page title: Frames & windows
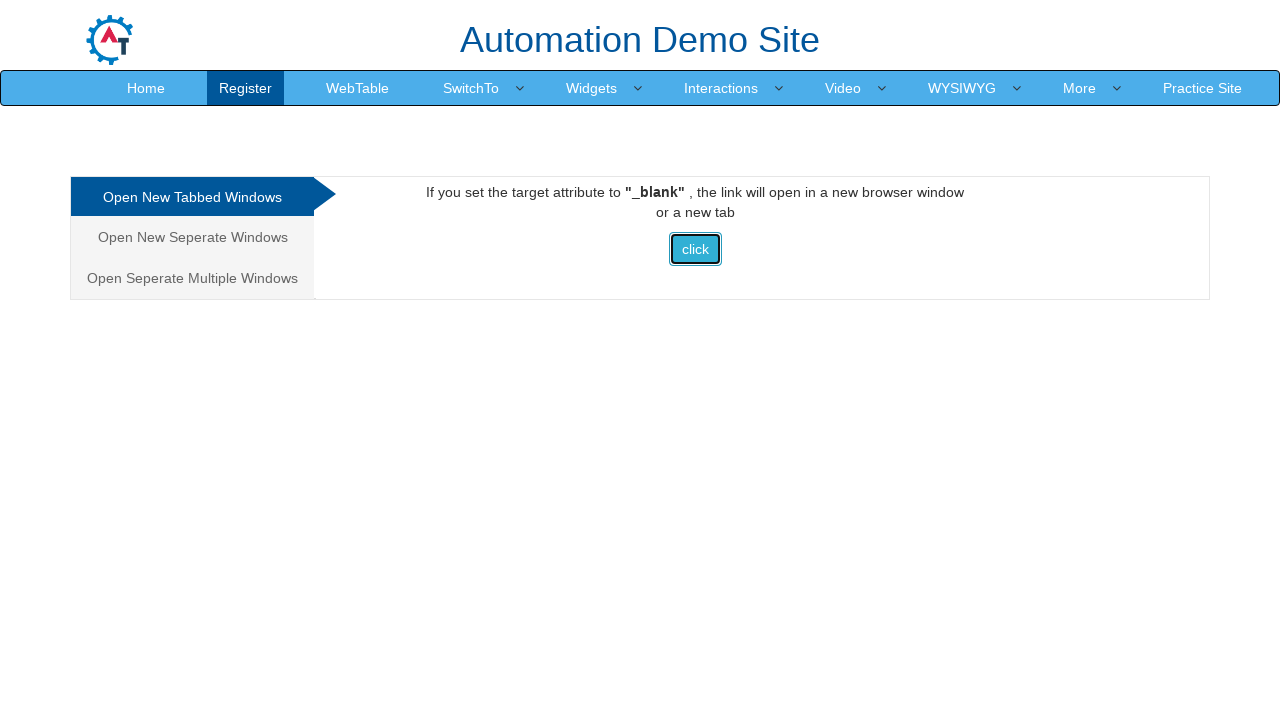

Retrieved page title: Selenium
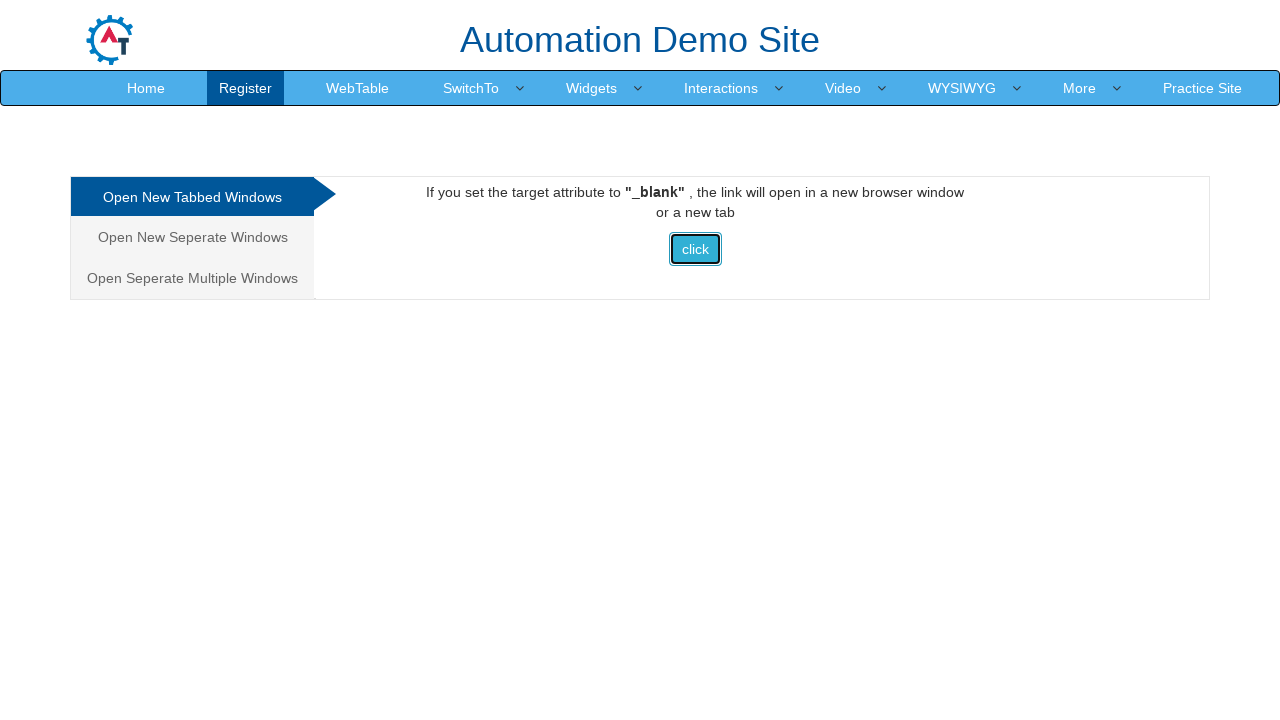

Closed window containing 'Selenium' in title: Selenium
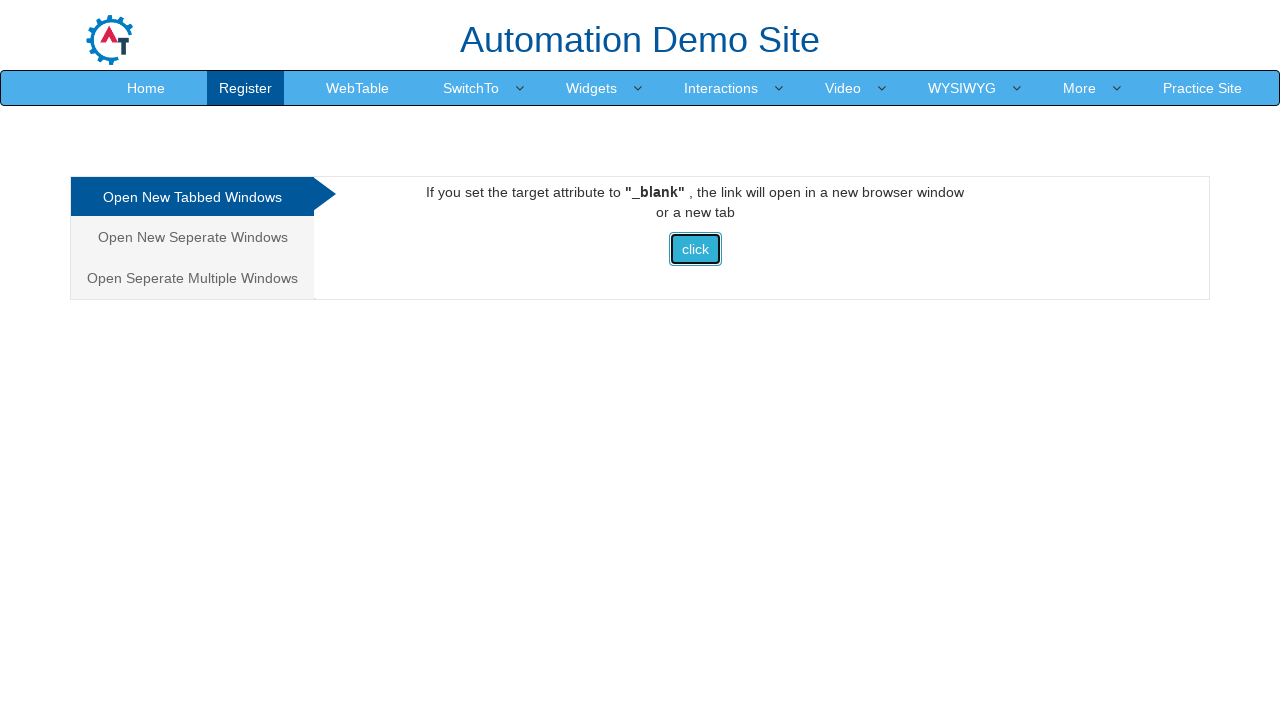

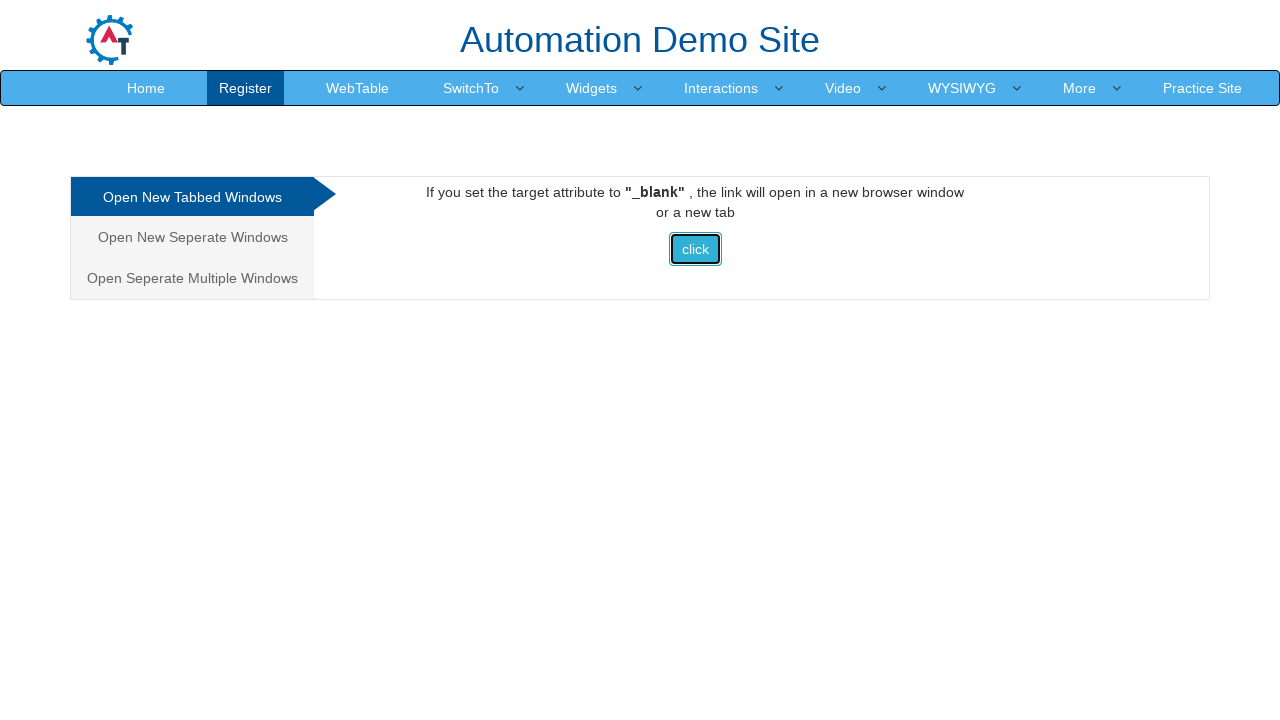